Tests handling of JavaScript alerts by navigating to a W3Schools tryit page, switching to an iframe, clicking a button that triggers an alert, and accepting the alert dialog

Starting URL: https://www.w3schools.com/jsref/tryit.asp?filename=tryjsref_alert

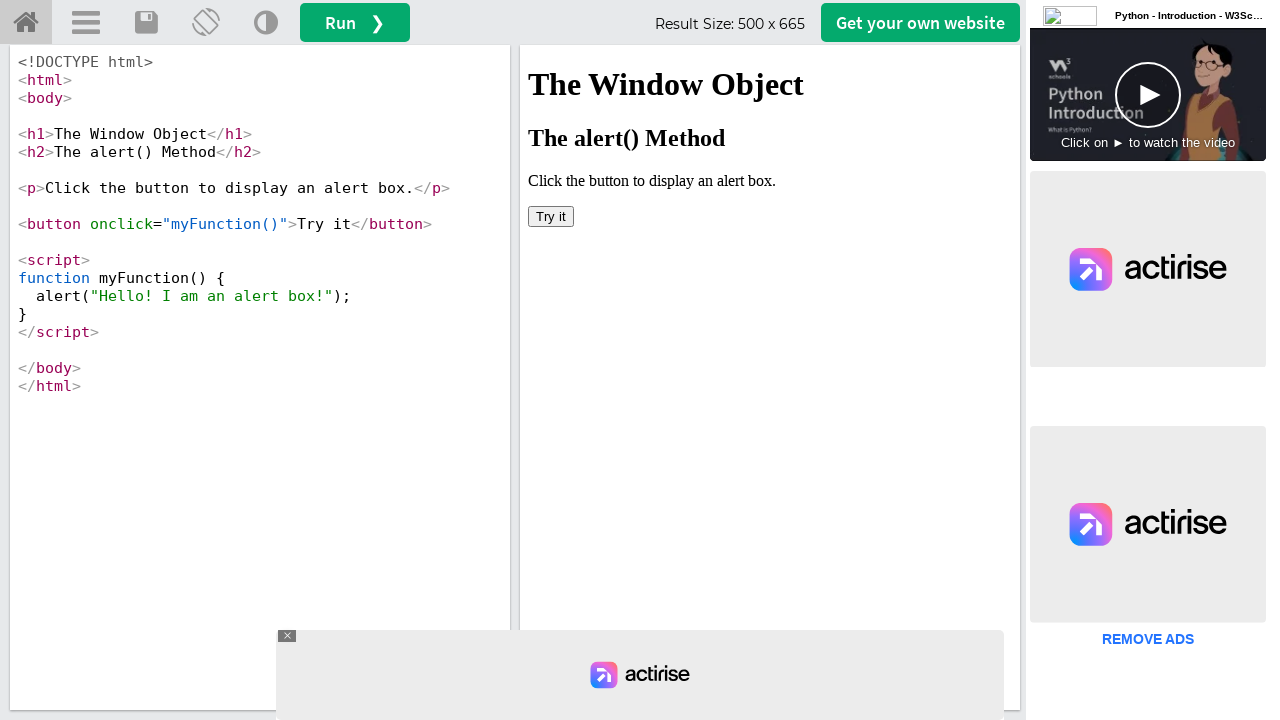

Located iframe #iframeResult containing the alert example
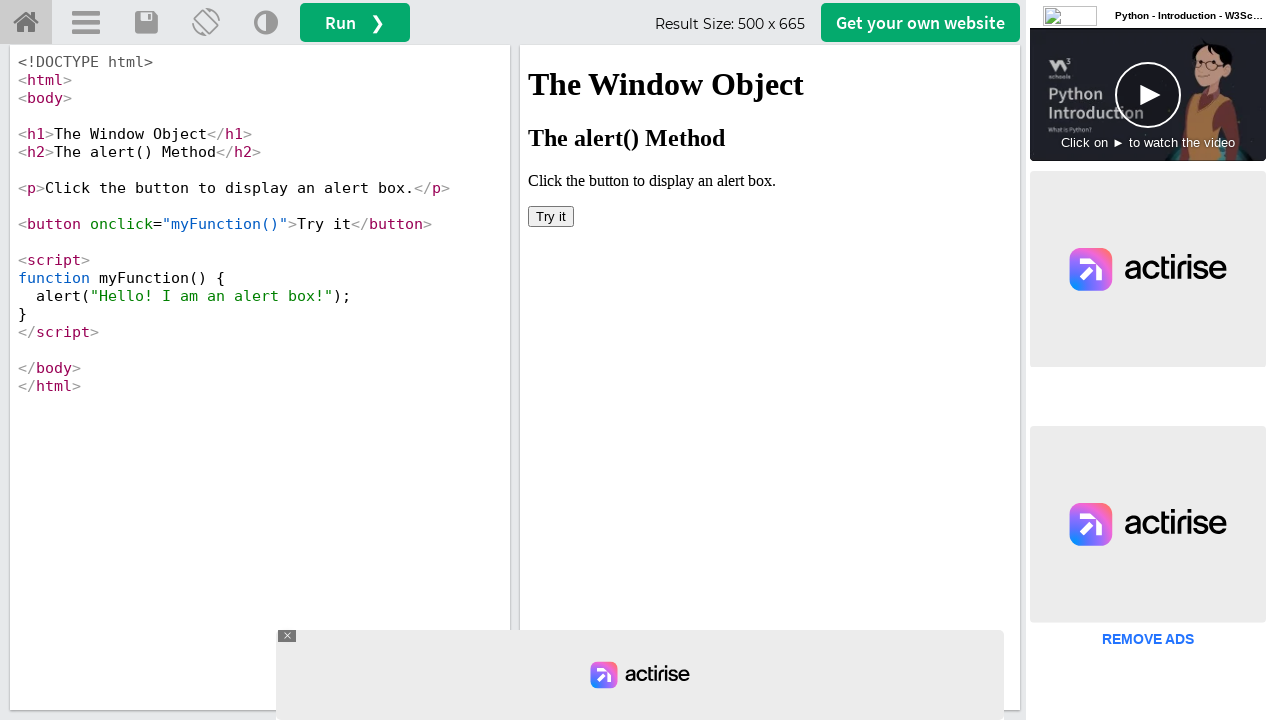

Clicked button in iframe to trigger alert dialog at (551, 216) on #iframeResult >> internal:control=enter-frame >> xpath=/html/body/button
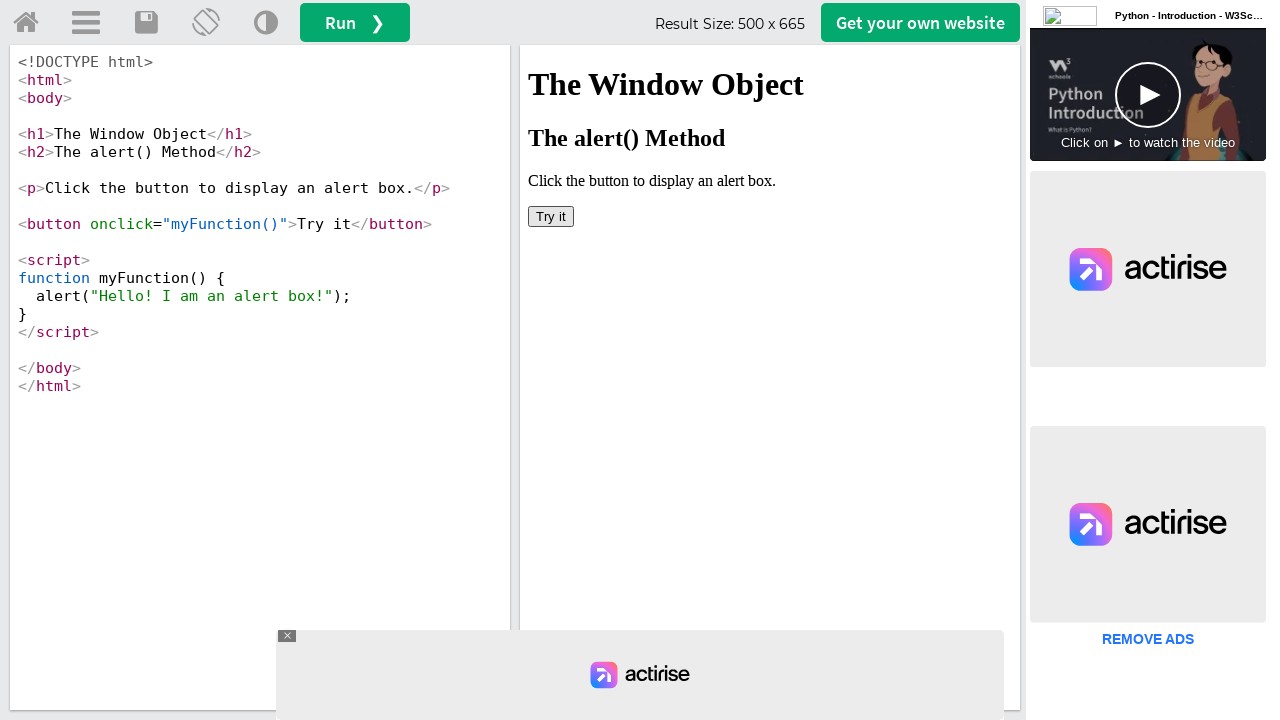

Set up dialog handler to accept alerts
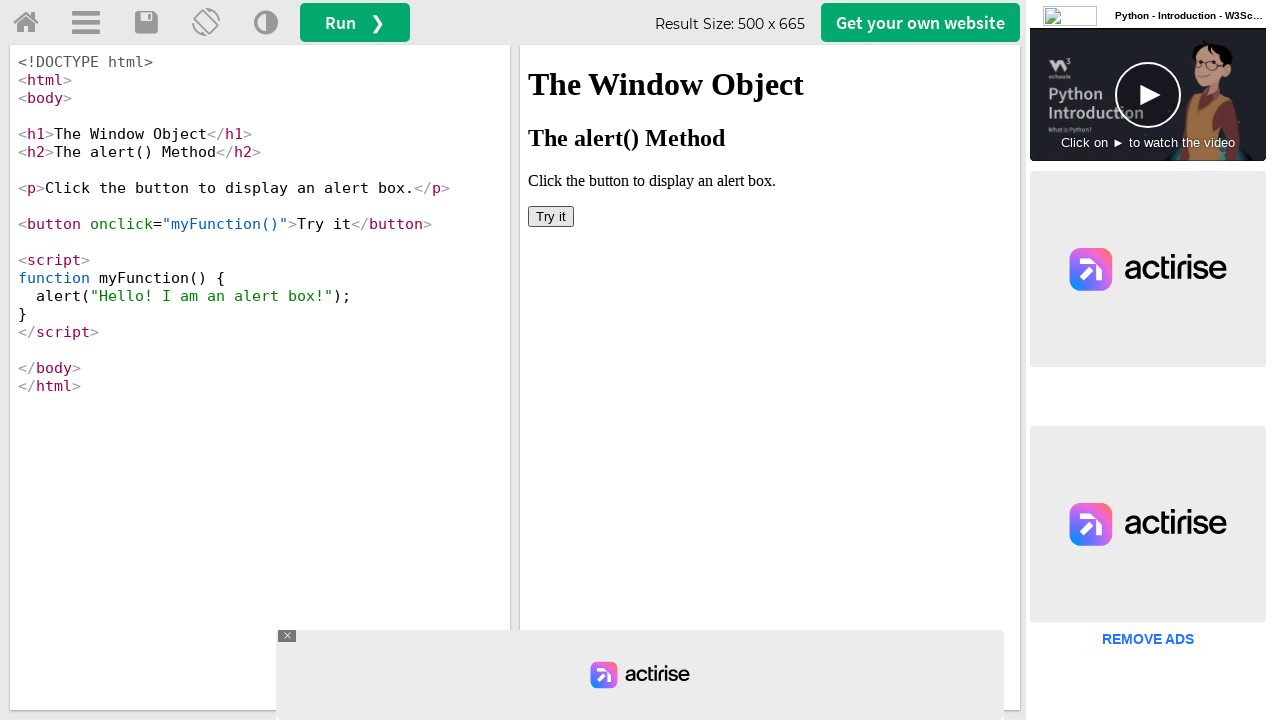

Registered custom dialog handler to print and accept alert messages
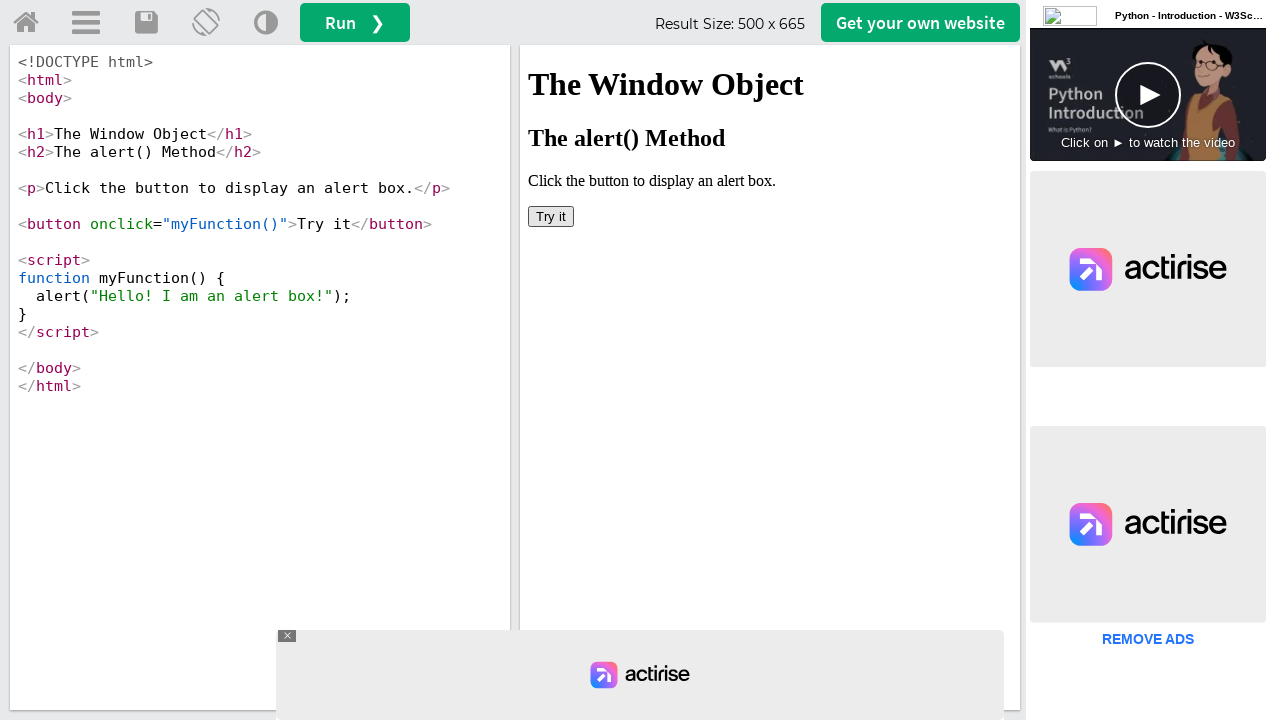

Clicked button again to trigger alert with handler attached at (551, 216) on #iframeResult >> internal:control=enter-frame >> xpath=/html/body/button
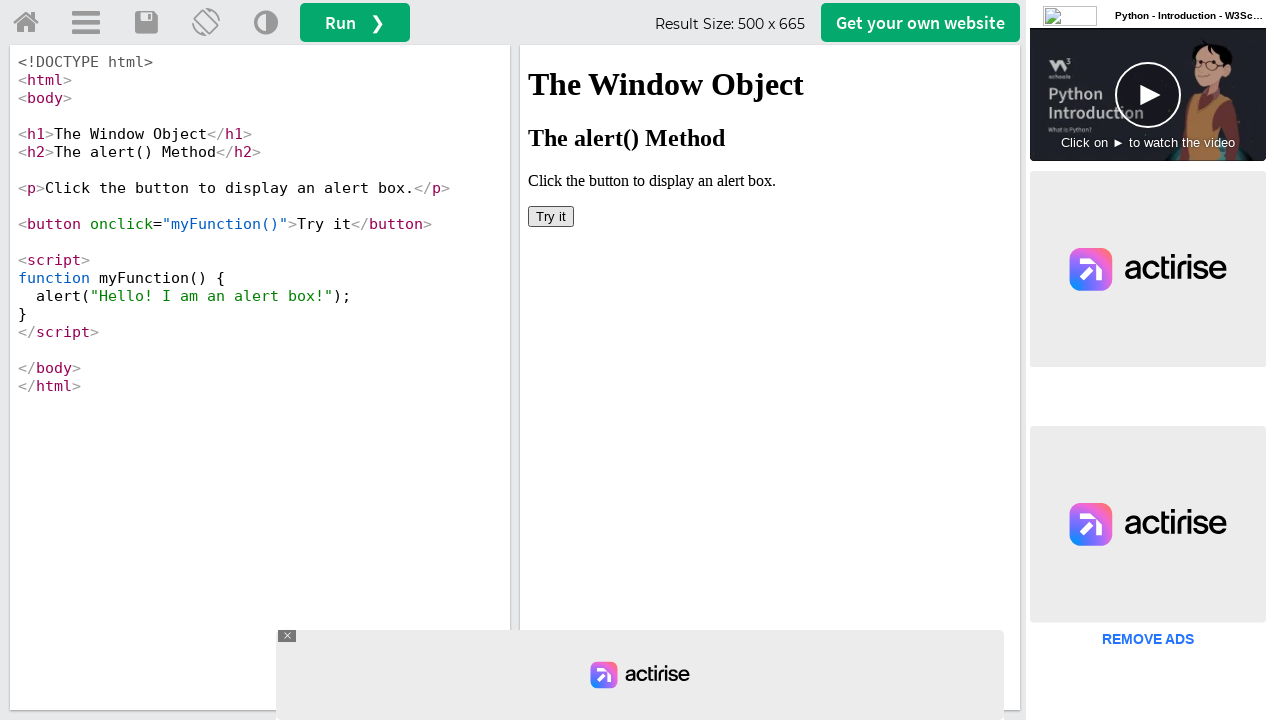

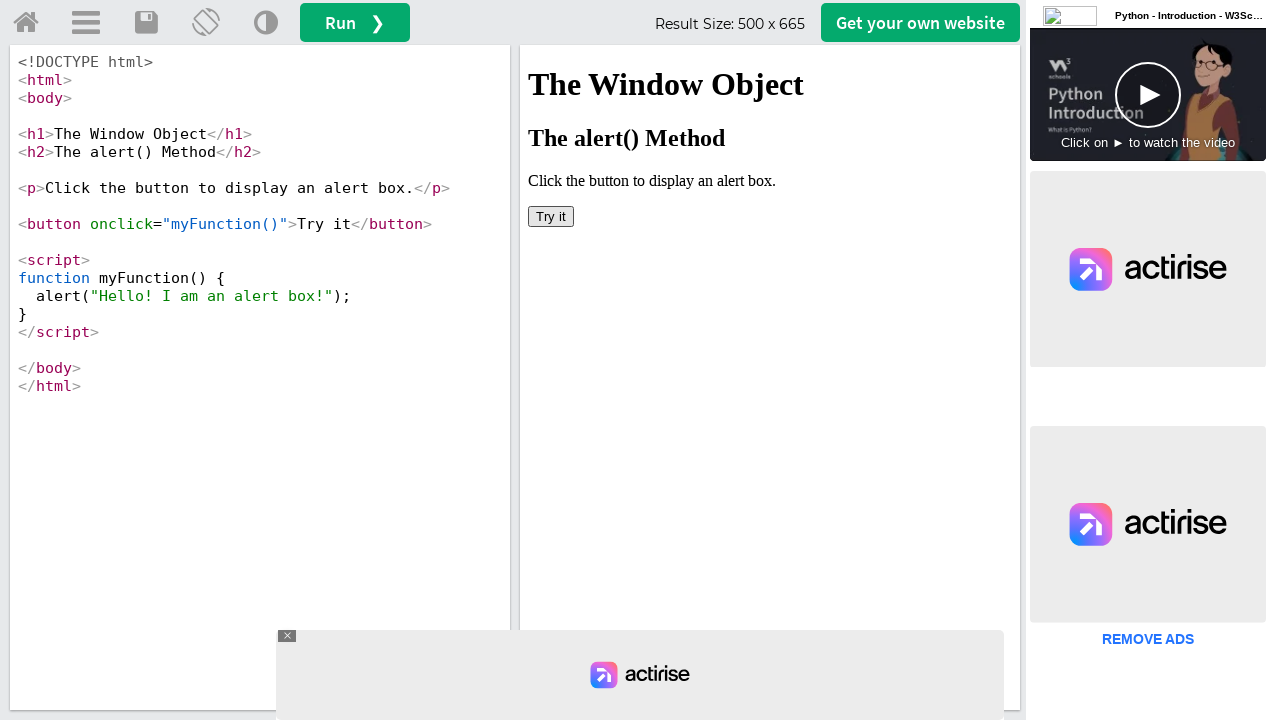